Navigates to the Rifle Accessories page and verifies that pagination links are enabled.

Starting URL: https://www.glendale.com

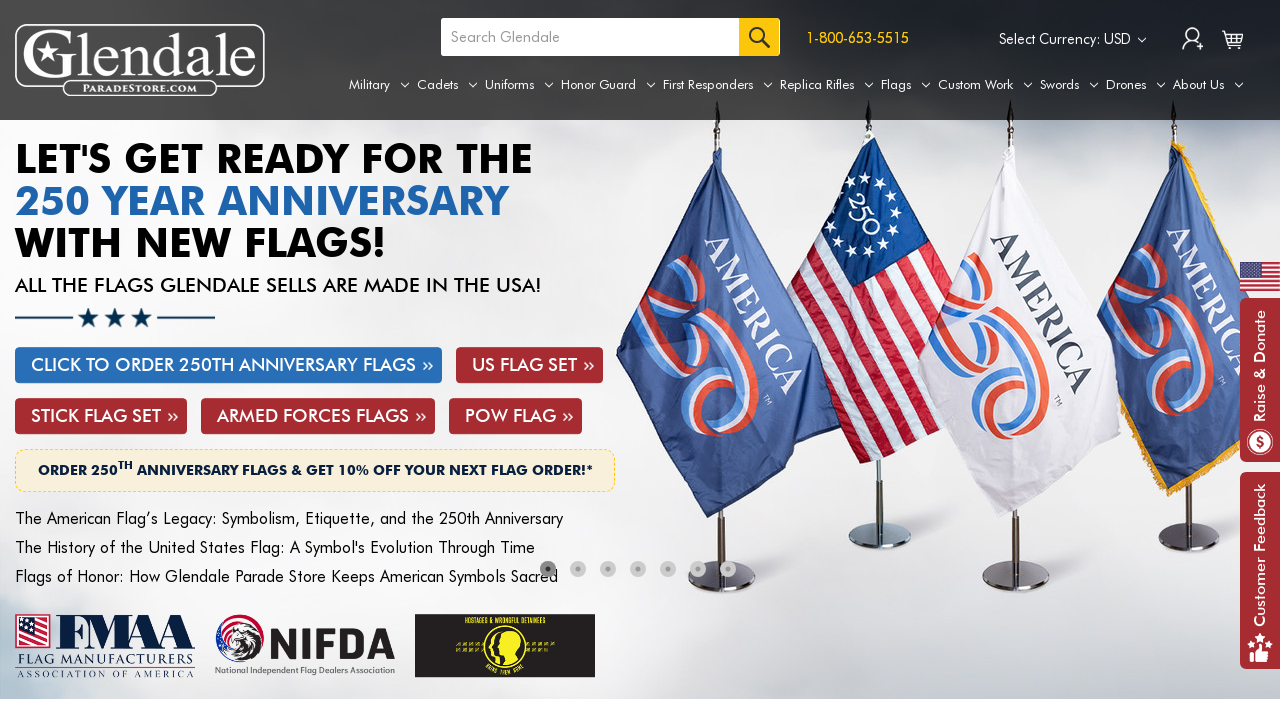

Hovered over Replica Rifles menu tab at (827, 85) on a[aria-label='Replica Rifles']
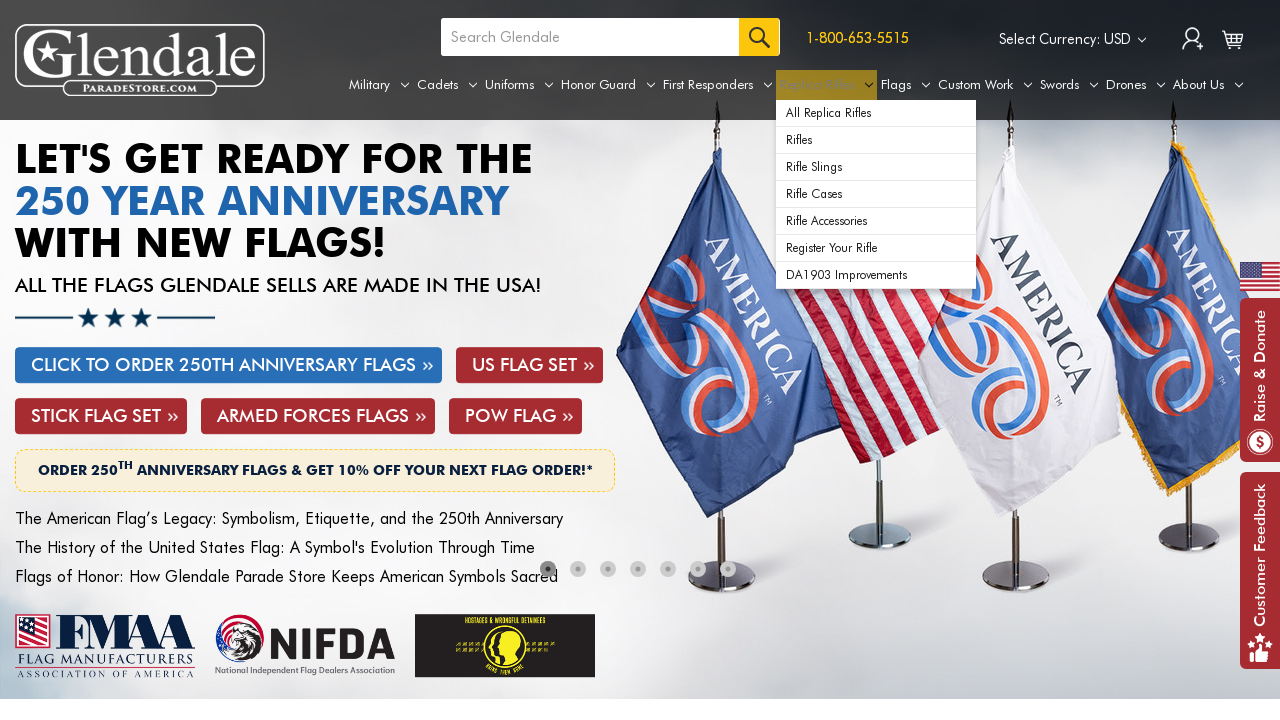

Clicked on Rifle Accessories dropdown item at (876, 221) on xpath=//div[@id='navPages-49']/ul[@class='navPage-subMenu-list']/li[@class='navP
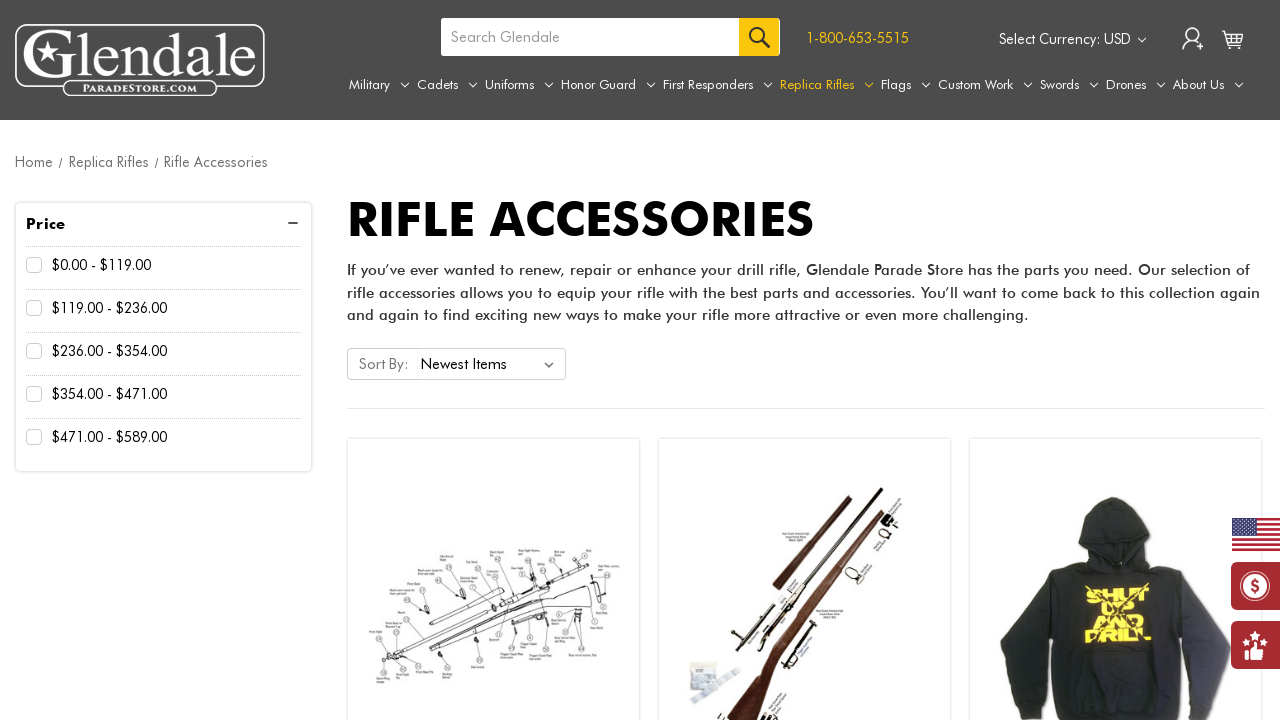

Pagination links became visible on Rifle Accessories page
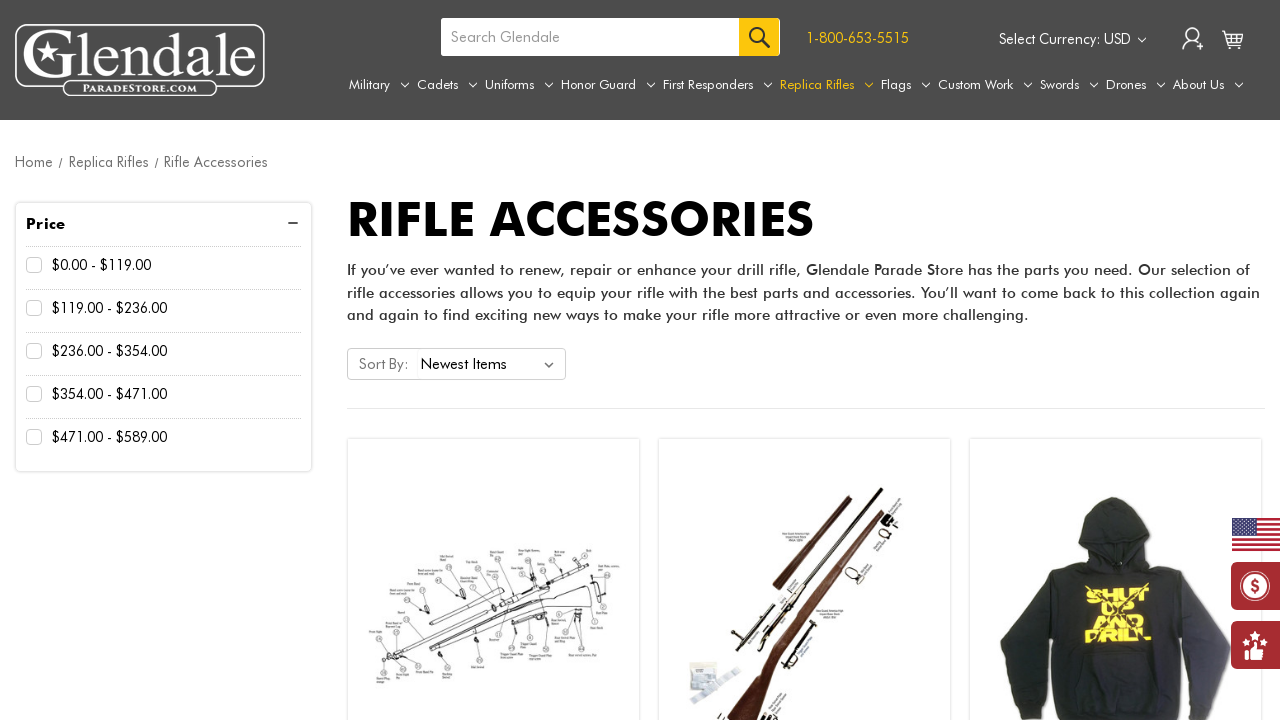

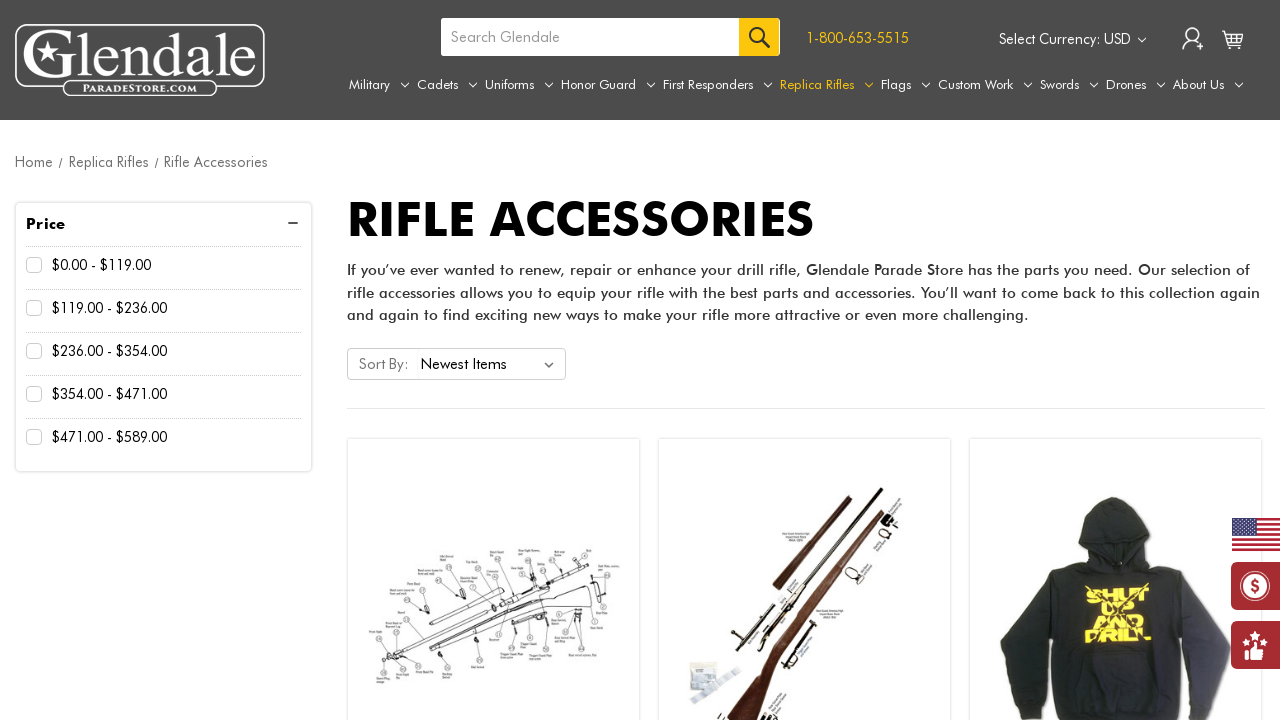